Tests dynamic click button functionality and verifies the success message.

Starting URL: https://demoqa.com/buttons

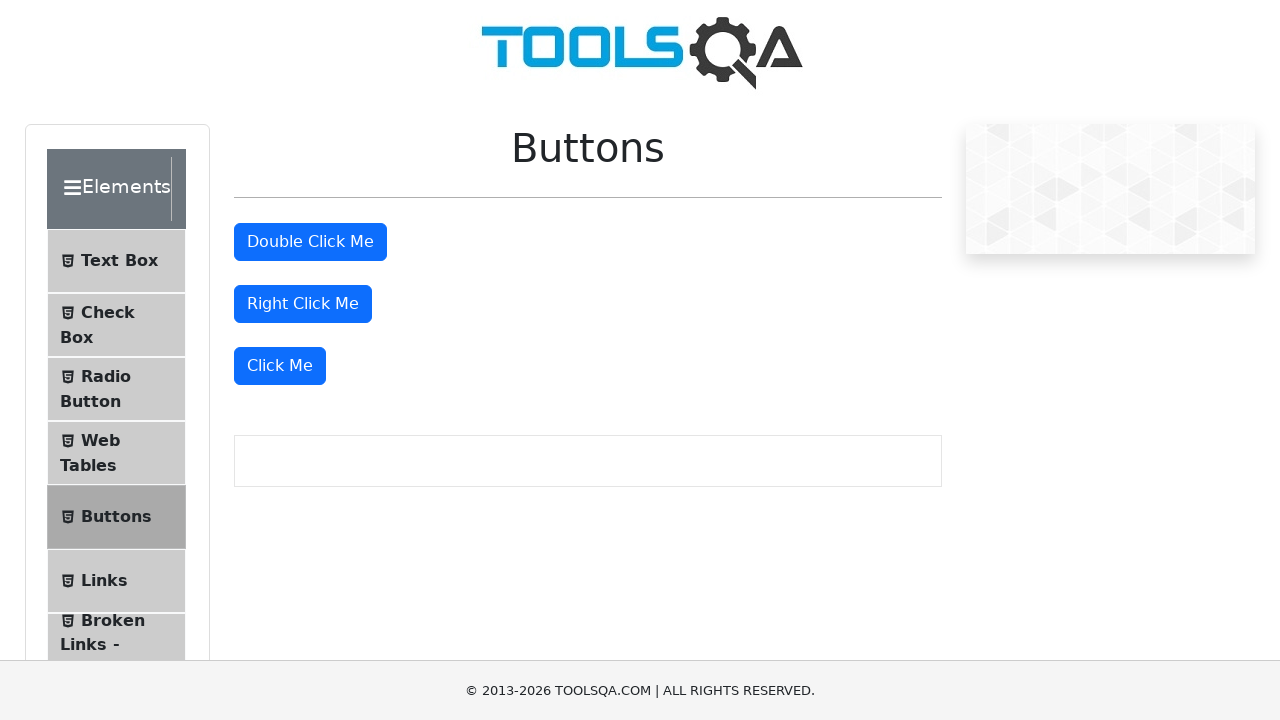

Clicked the dynamic click button at (280, 366) on xpath=//button[text()='Click Me']
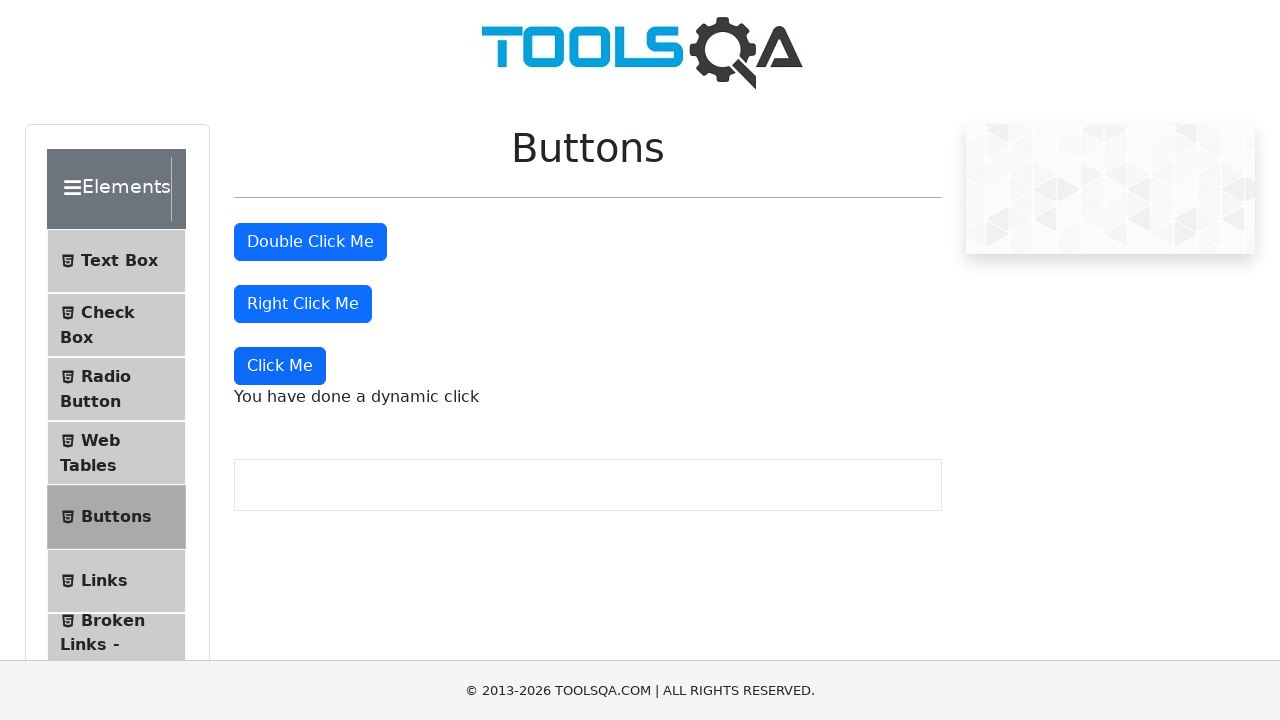

Verified success message 'You have done a dynamic click' is displayed
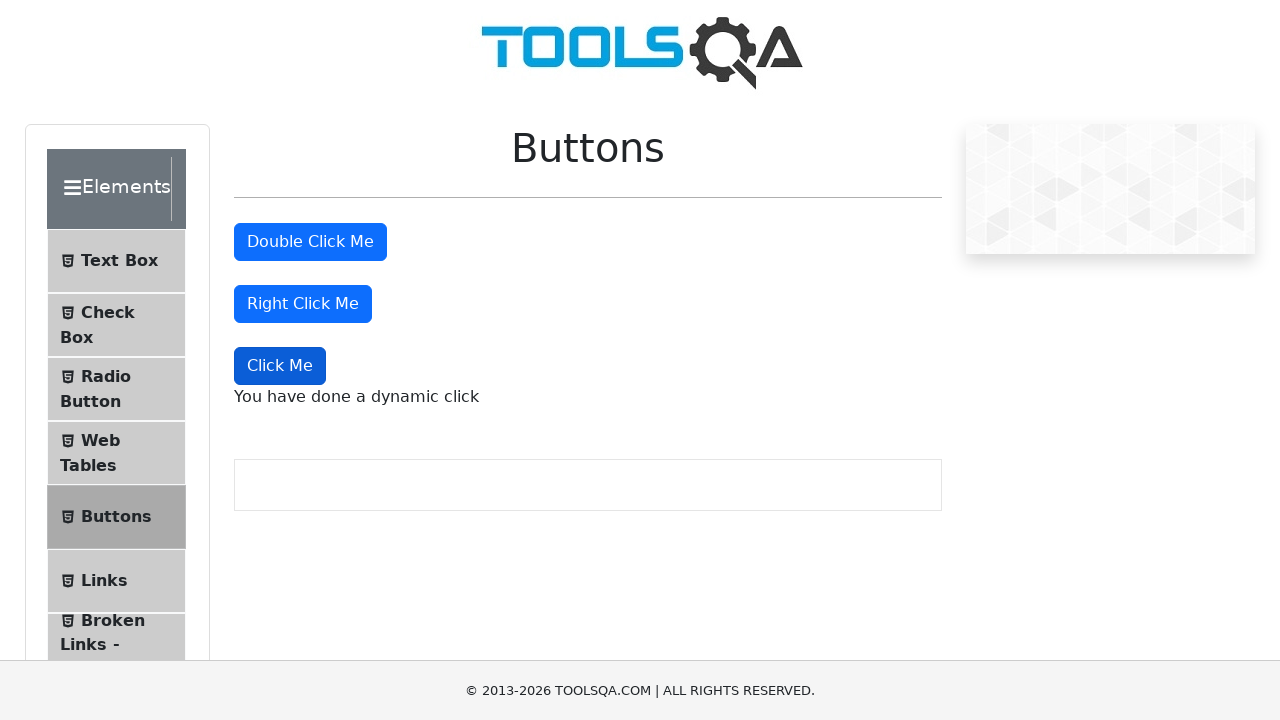

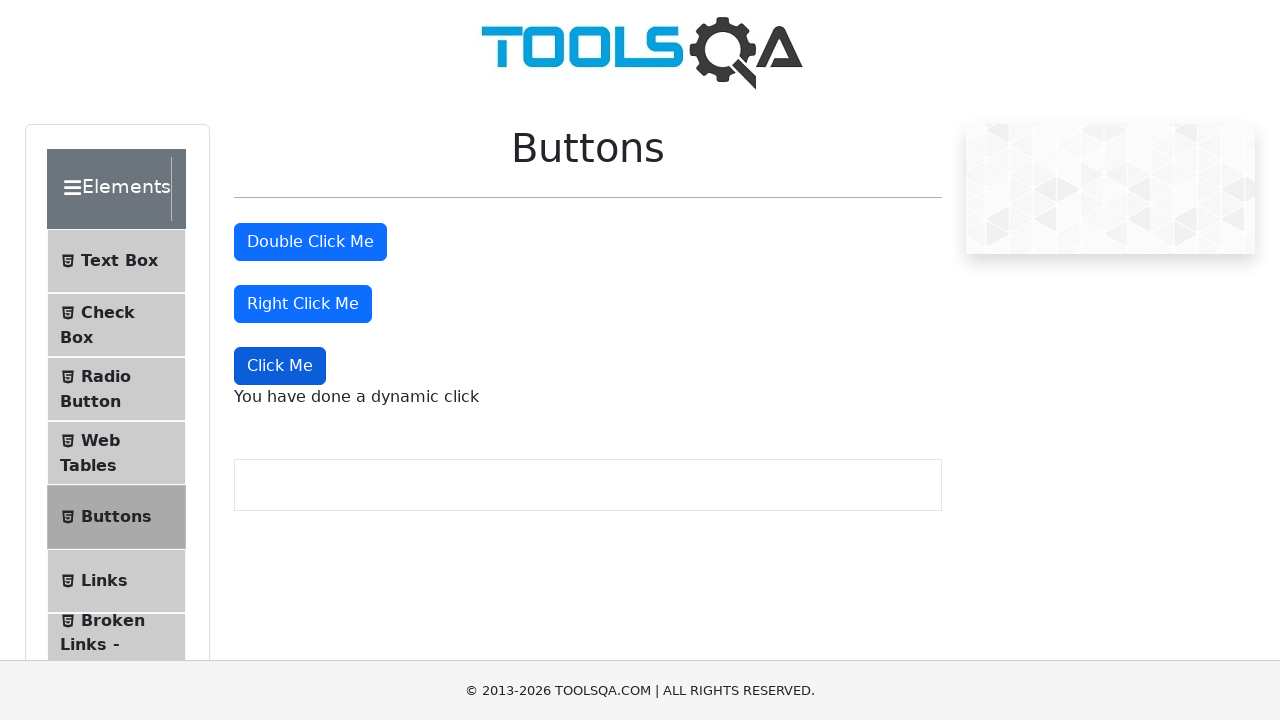